Tests a text box form by filling in user name, email, current address, and permanent address fields, then submitting the form

Starting URL: https://demoqa.com/text-box

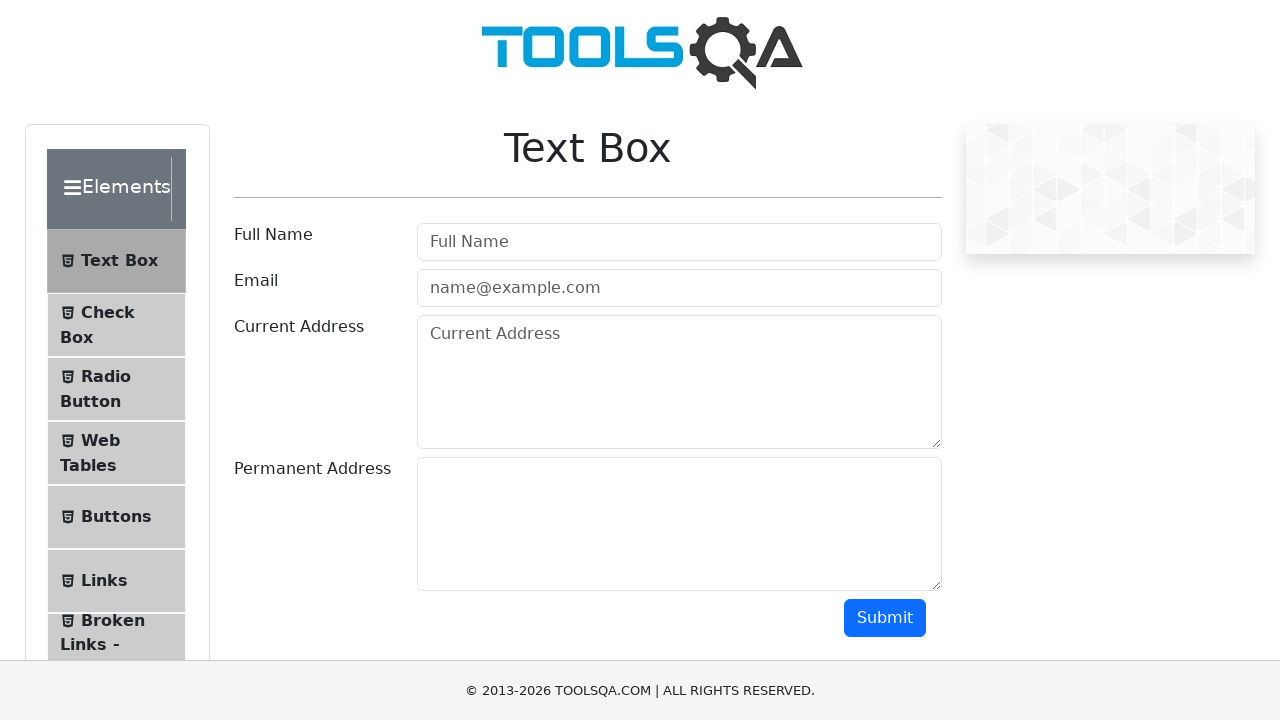

Filled user name field with 'Houda El Gord' on #userName
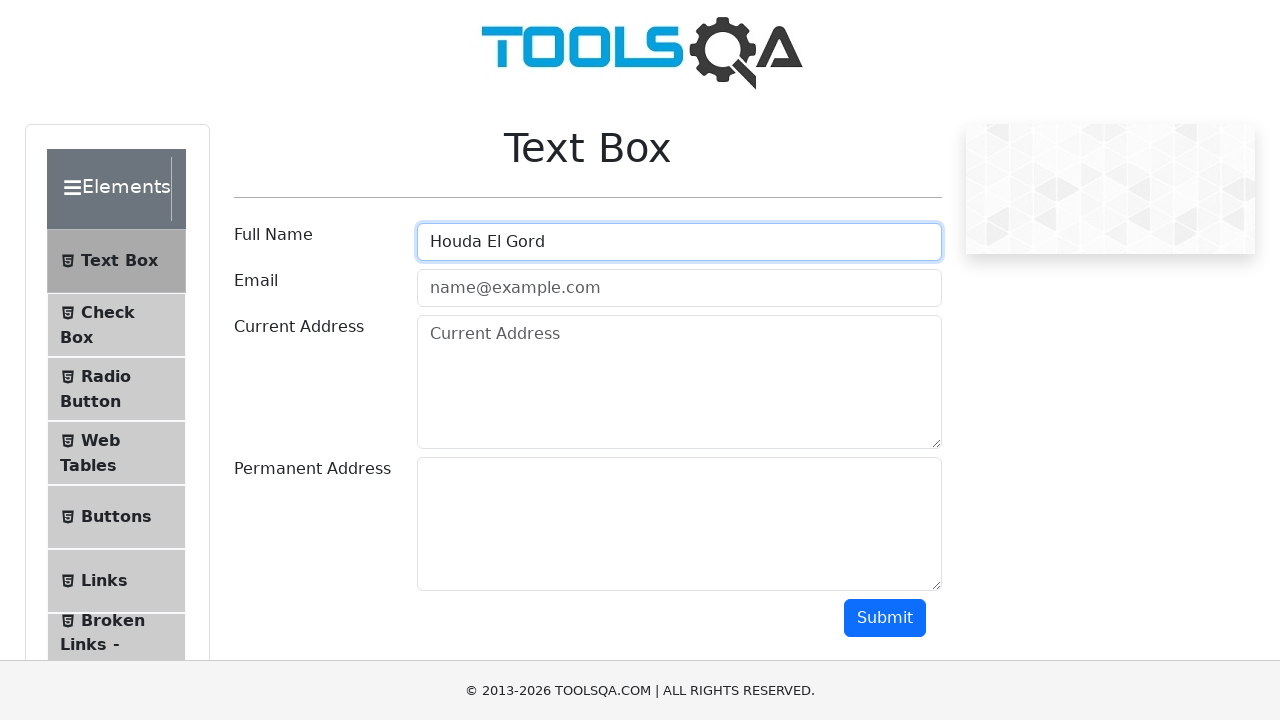

Filled email field with 'hdelgord@yahoo.com' on #userEmail
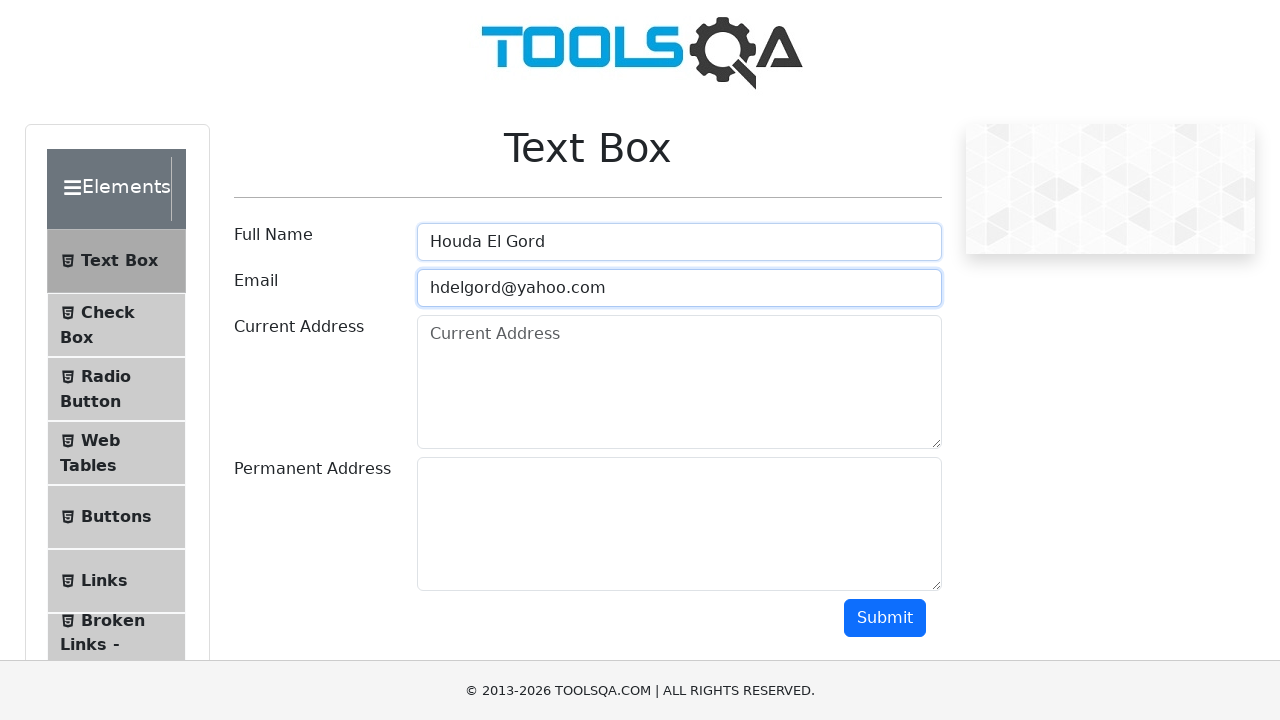

Filled current address field with '2021 International dr mclean va 22102' on #currentAddress
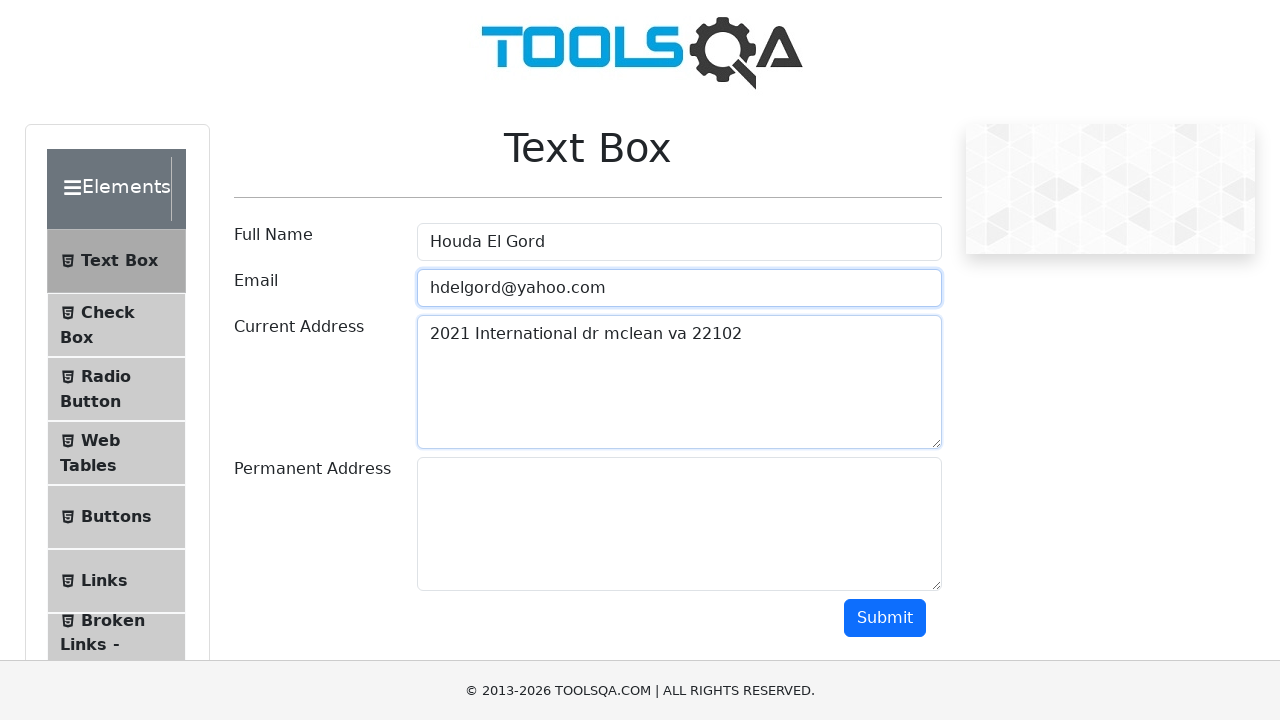

Filled permanent address field with '1554 Onyx dr mclean VA 22102' on #permanentAddress
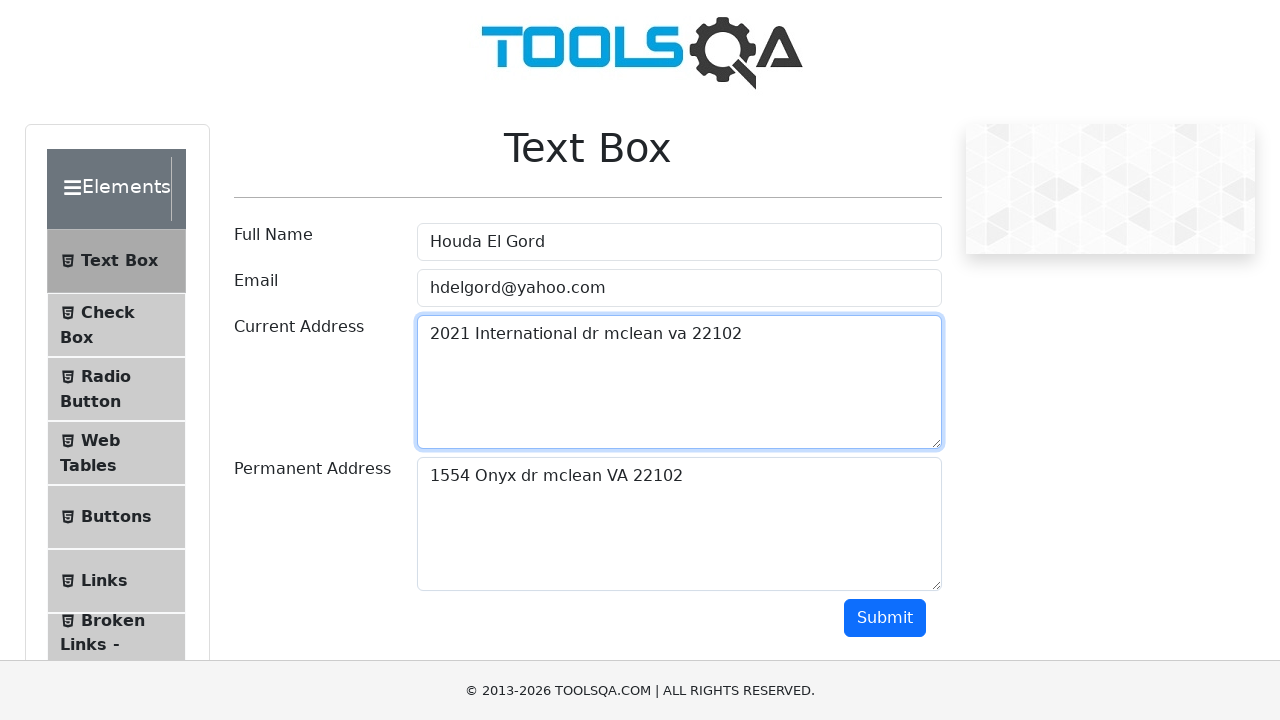

Submitted the form by pressing Enter on the submit button on #submit
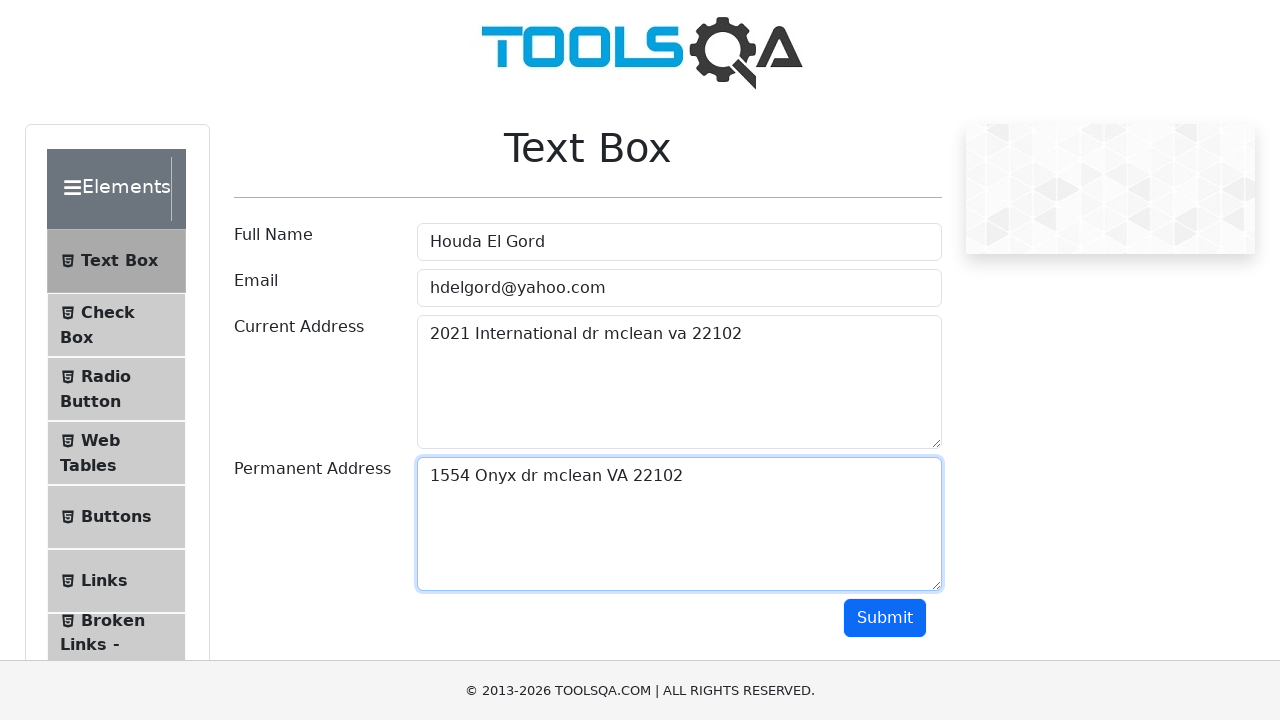

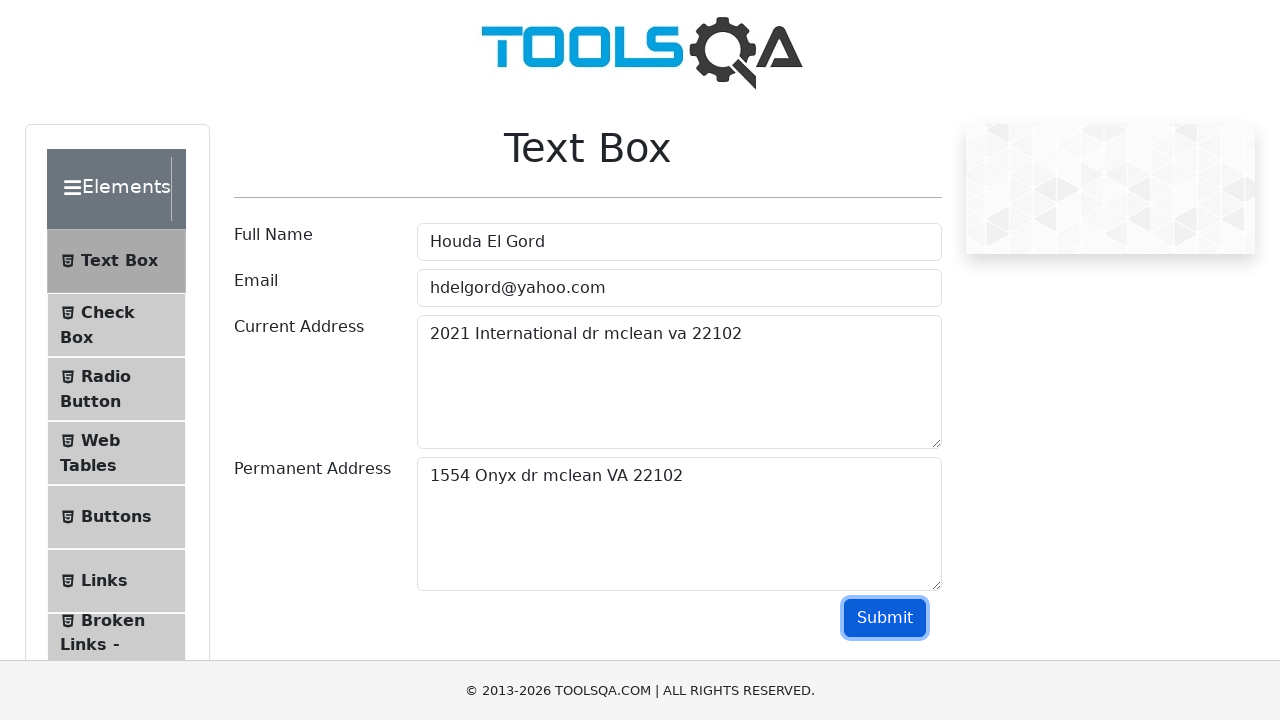